Tests scrolling from an element origin by a specific amount, then switching to an iframe to verify a checkbox is visible

Starting URL: https://selenium.dev/selenium/web/scrolling_tests/frame_with_nested_scrolling_frame_out_of_view.html

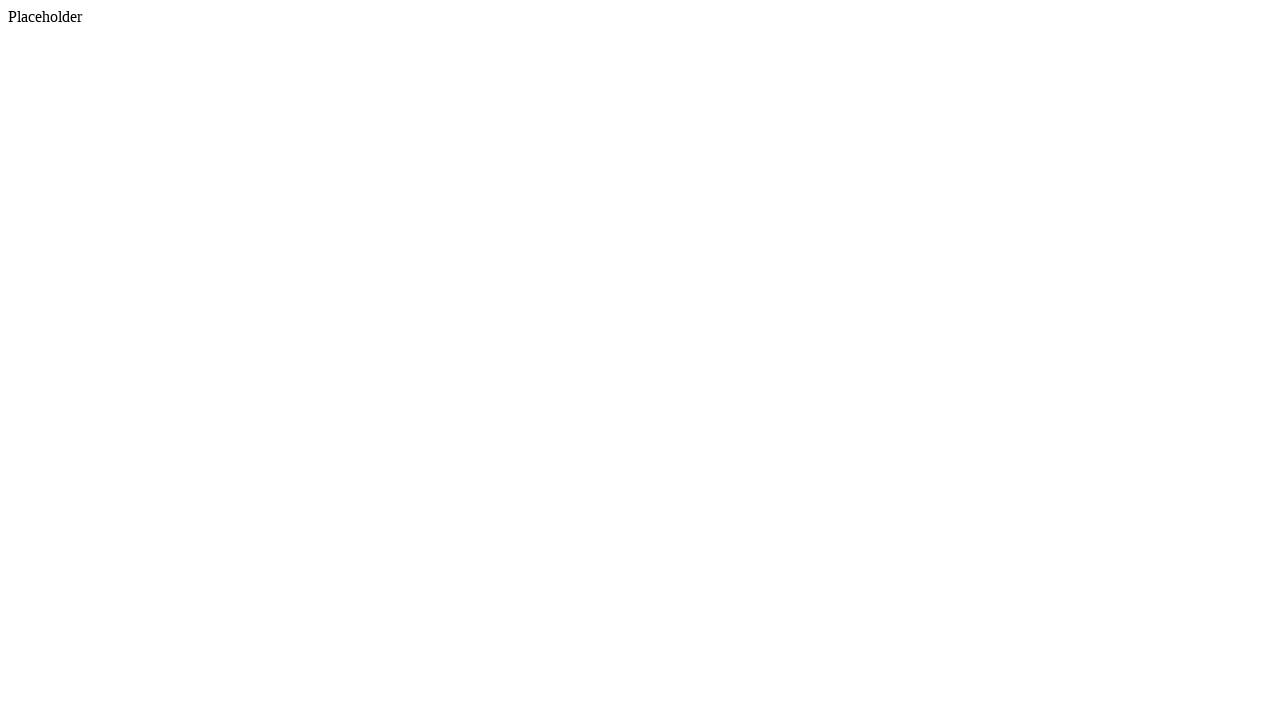

Scrolled iframe into view
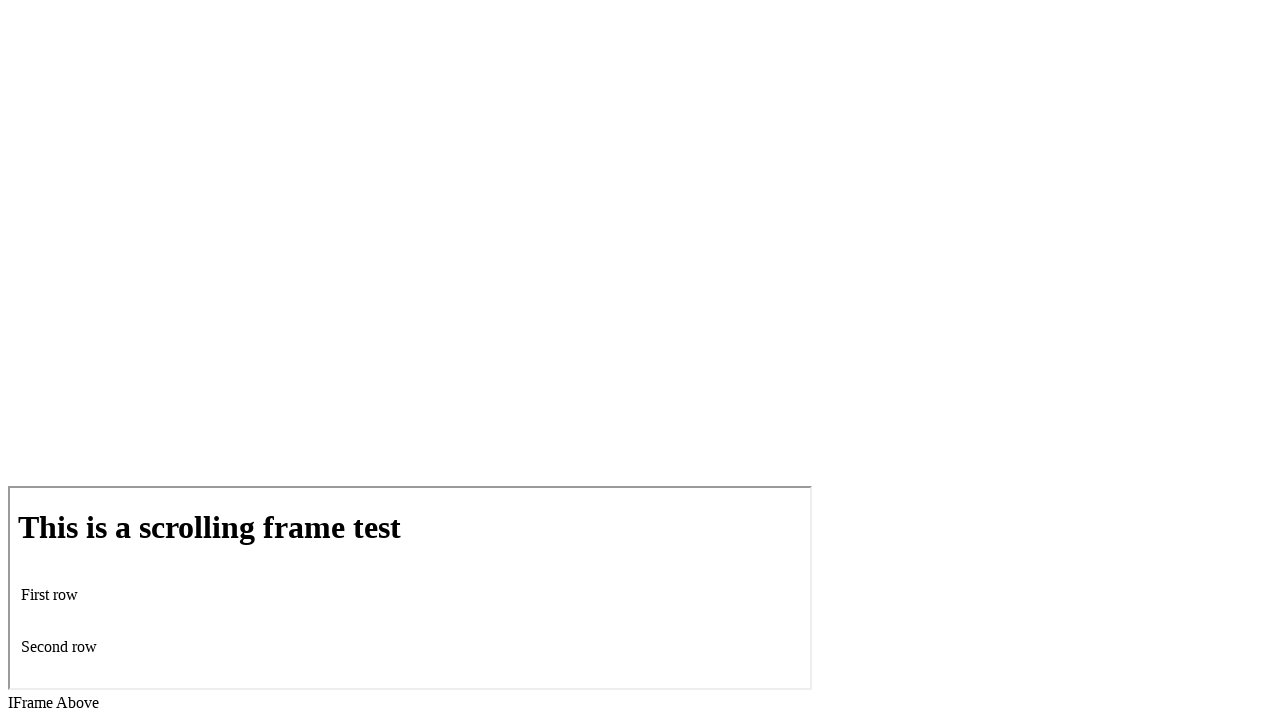

Located iframe frame
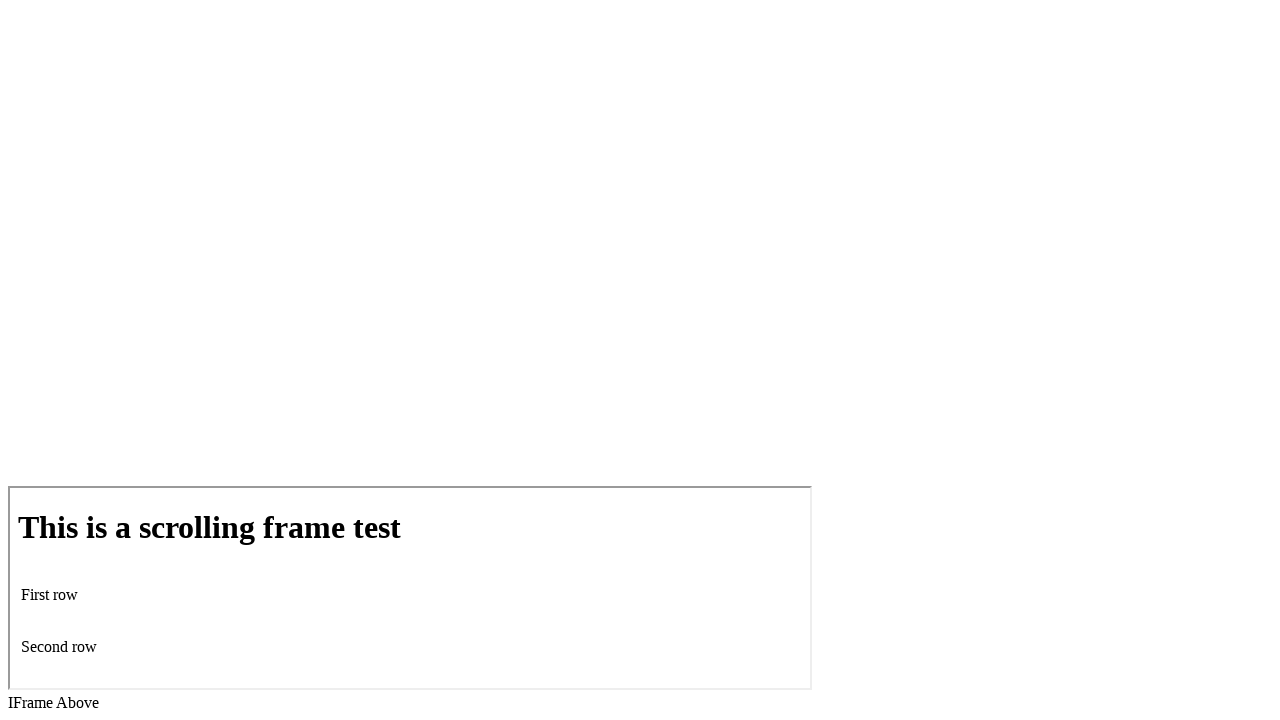

Located checkbox element in iframe
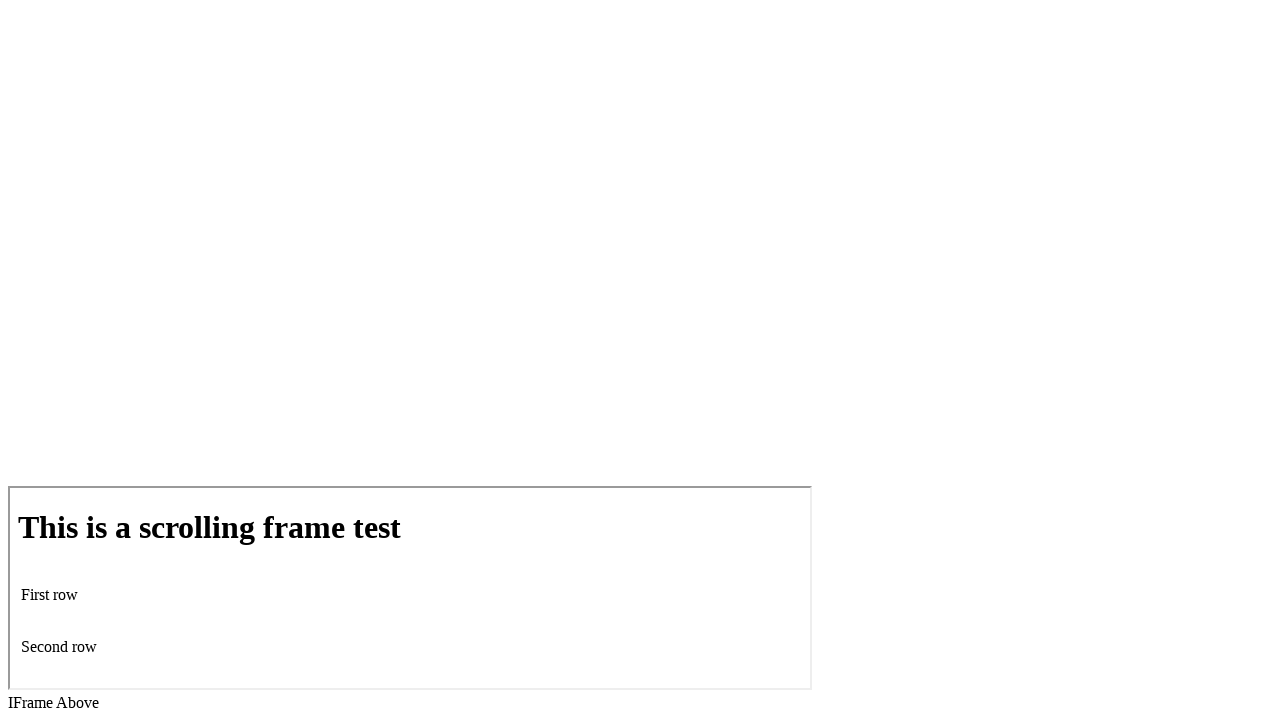

Scrolled checkbox into view within iframe
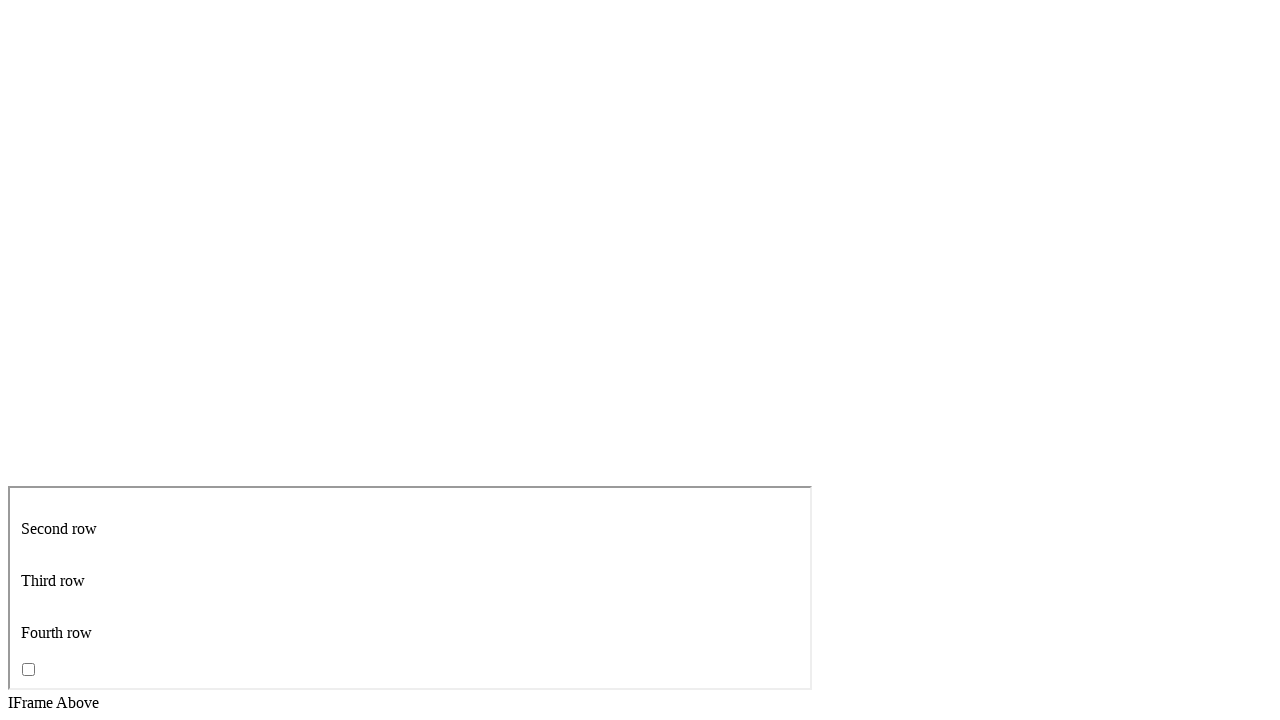

Verified checkbox is visible
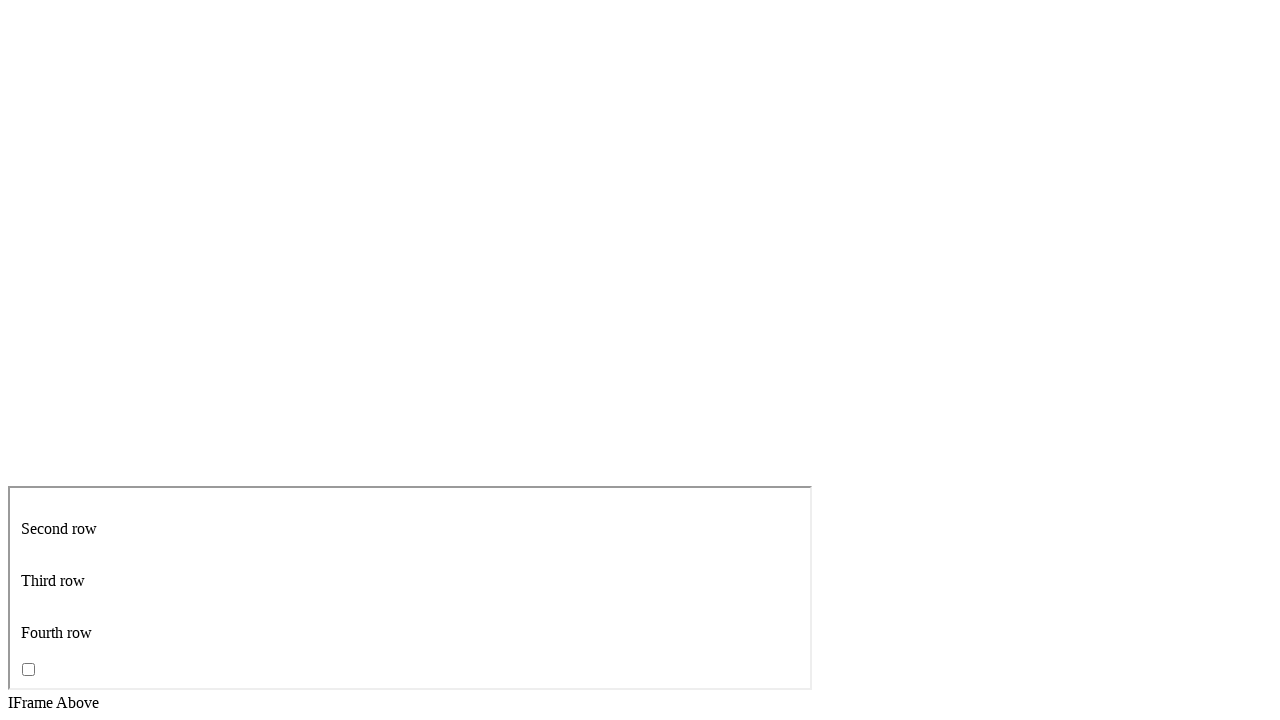

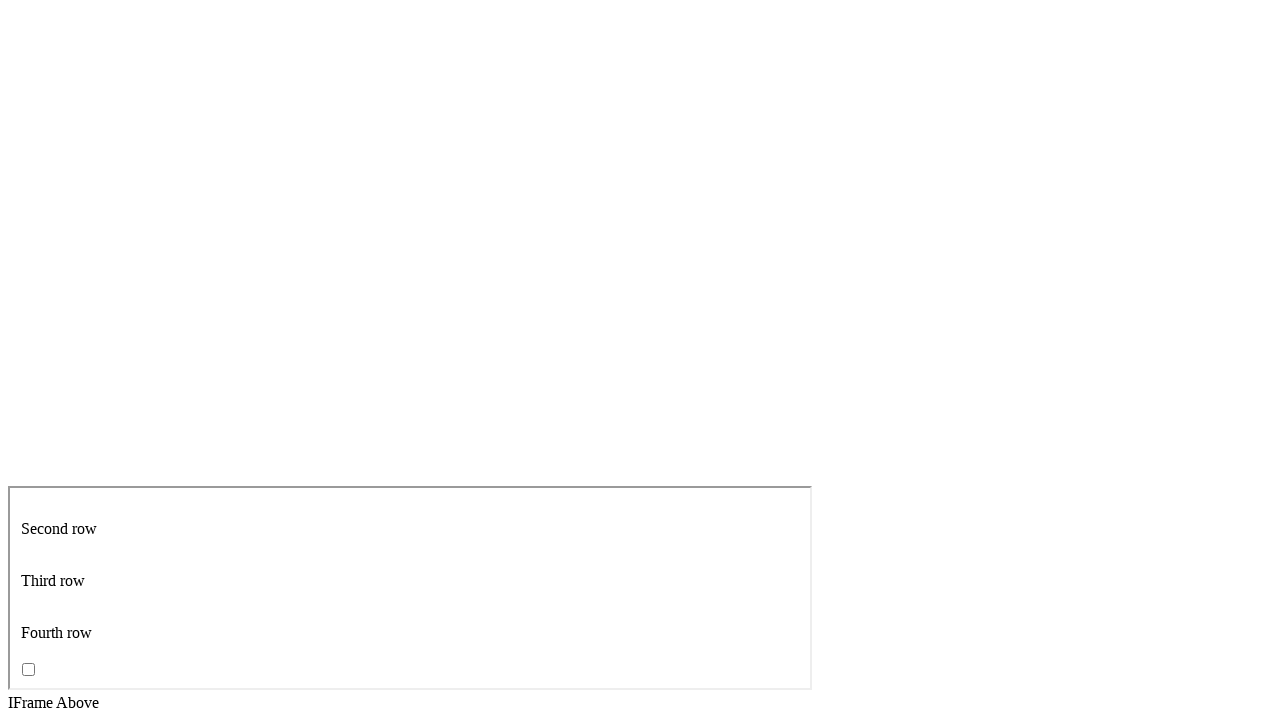